Tests a signup form by filling in first name, last name, and email fields, then clicking the sign up button

Starting URL: http://secure-retreat-92358.herokuapp.com/

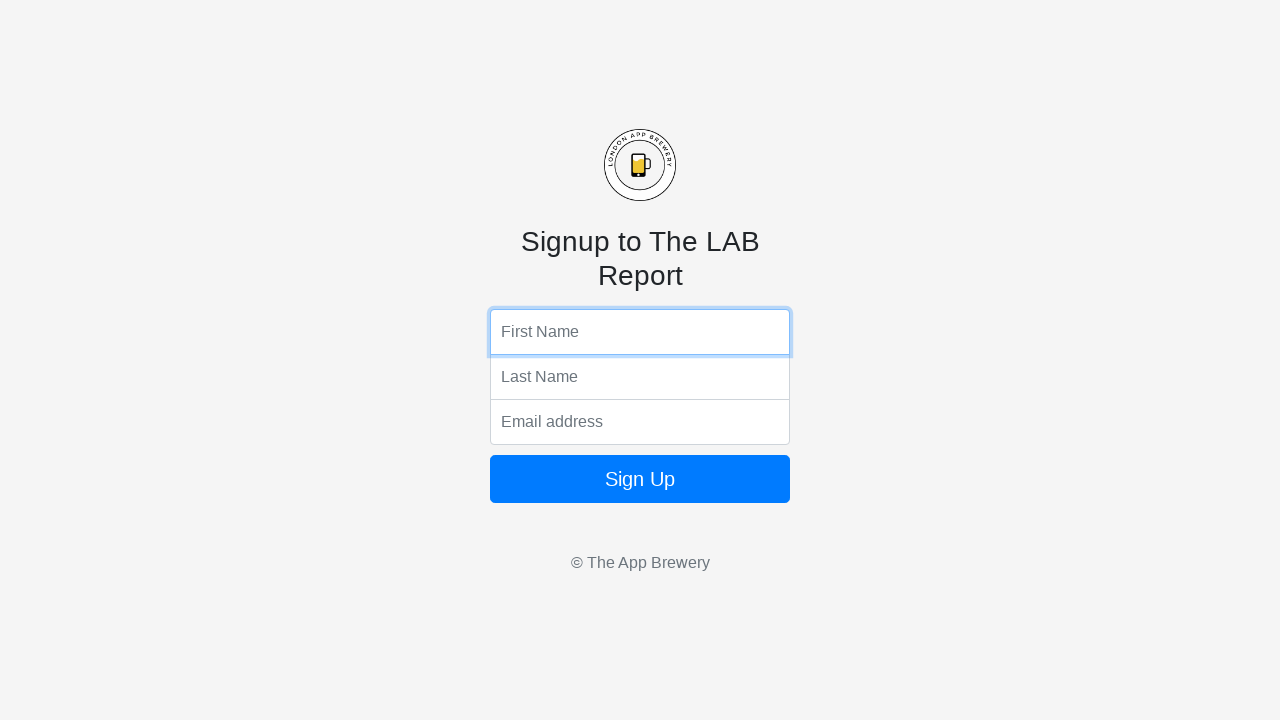

Filled first name field with 'Marcus' on input[name='fName']
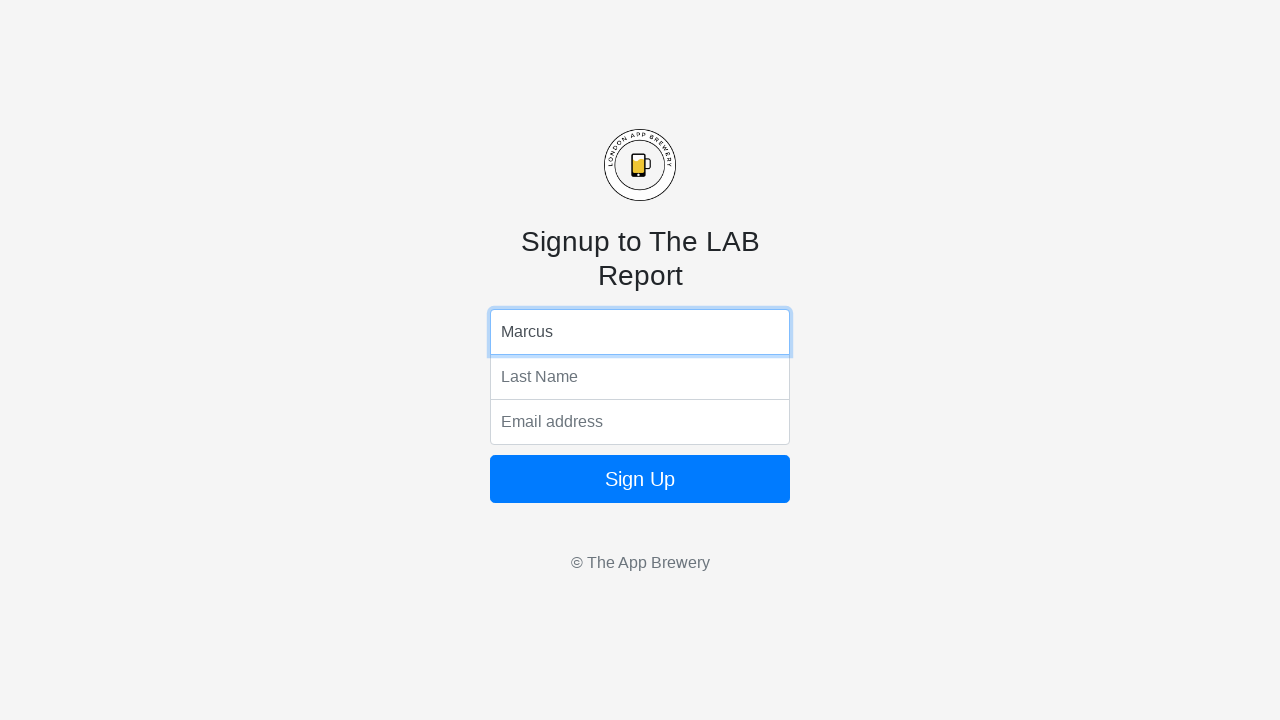

Filled last name field with 'Thompson' on input[name='lName']
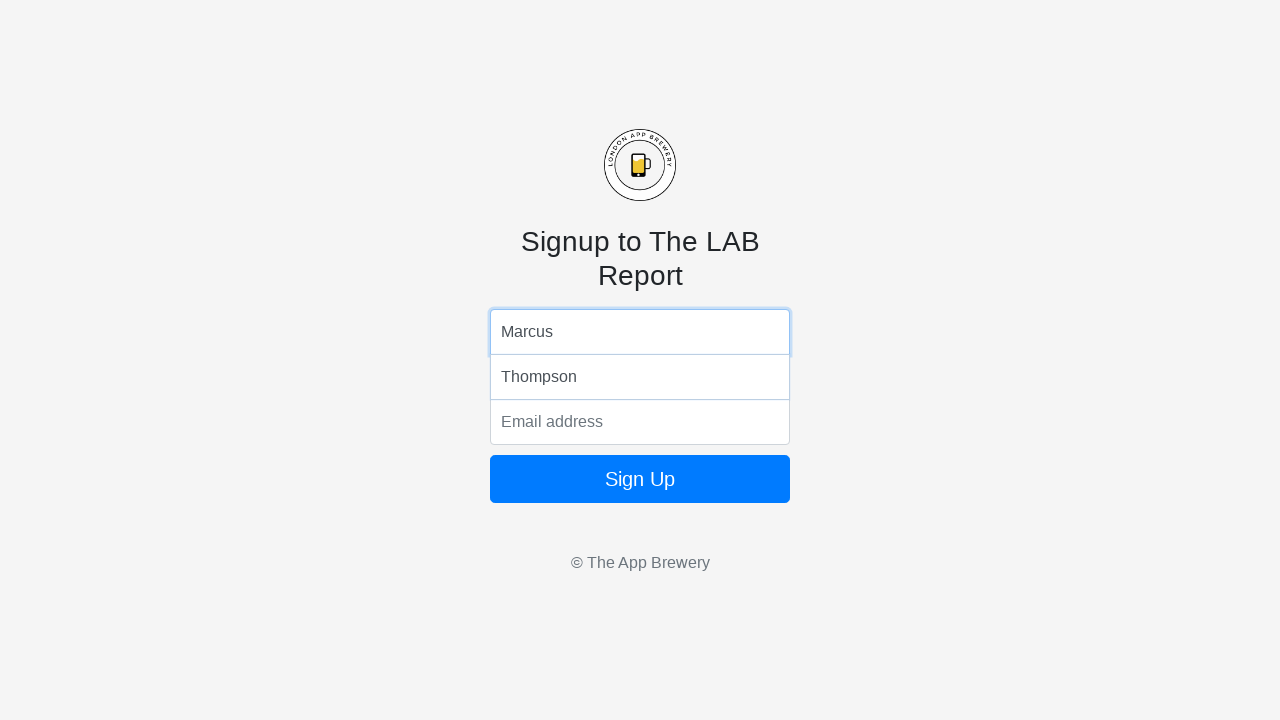

Filled email field with 'marcus.thompson@example.com' on input[name='email']
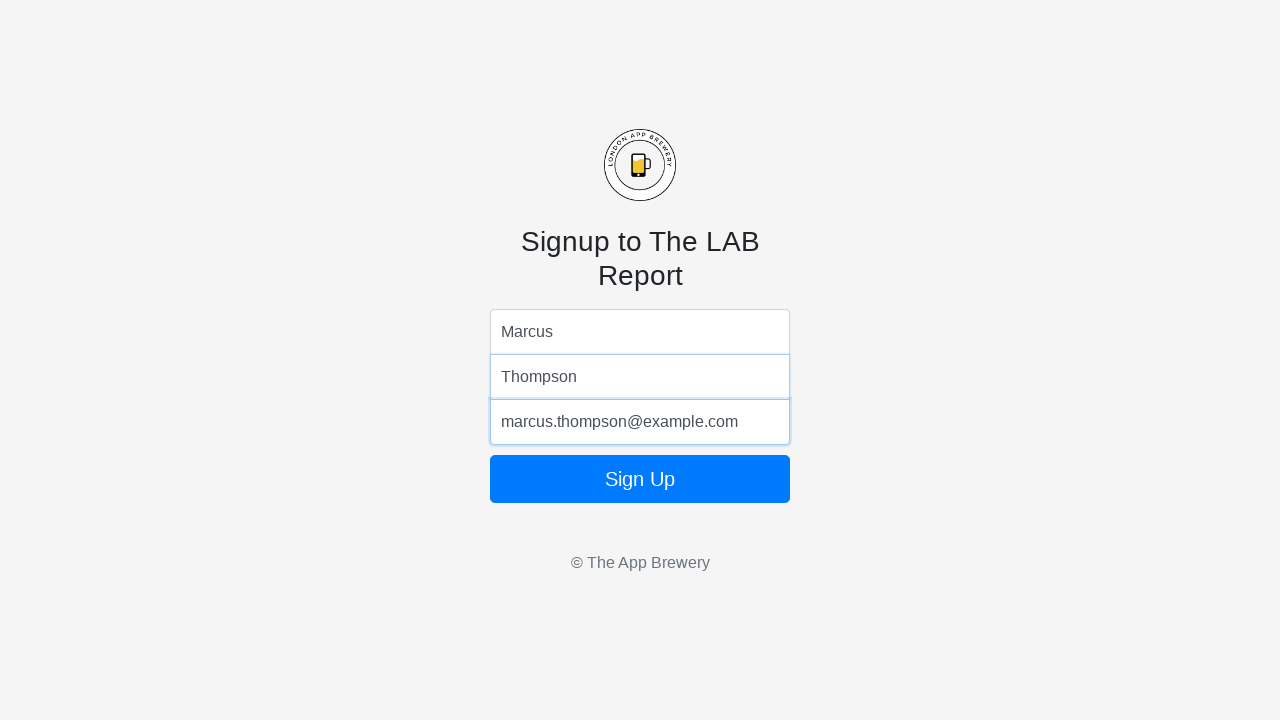

Clicked sign up button at (640, 479) on .btn
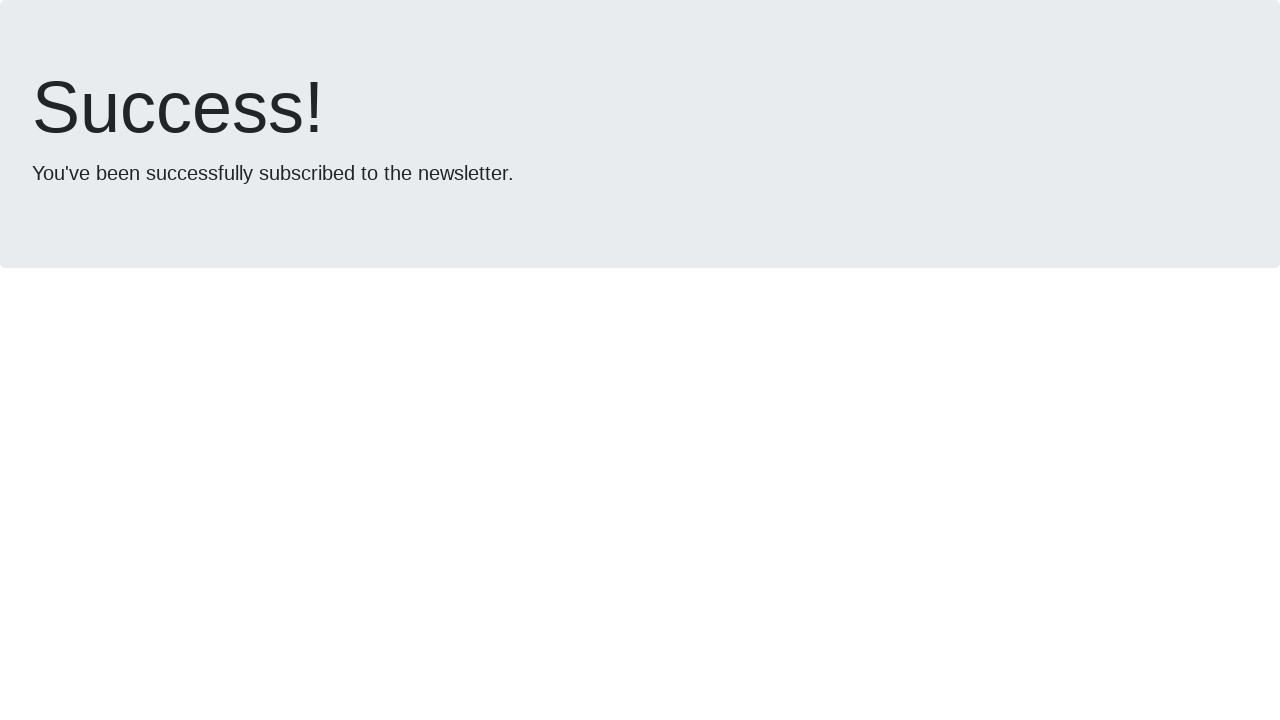

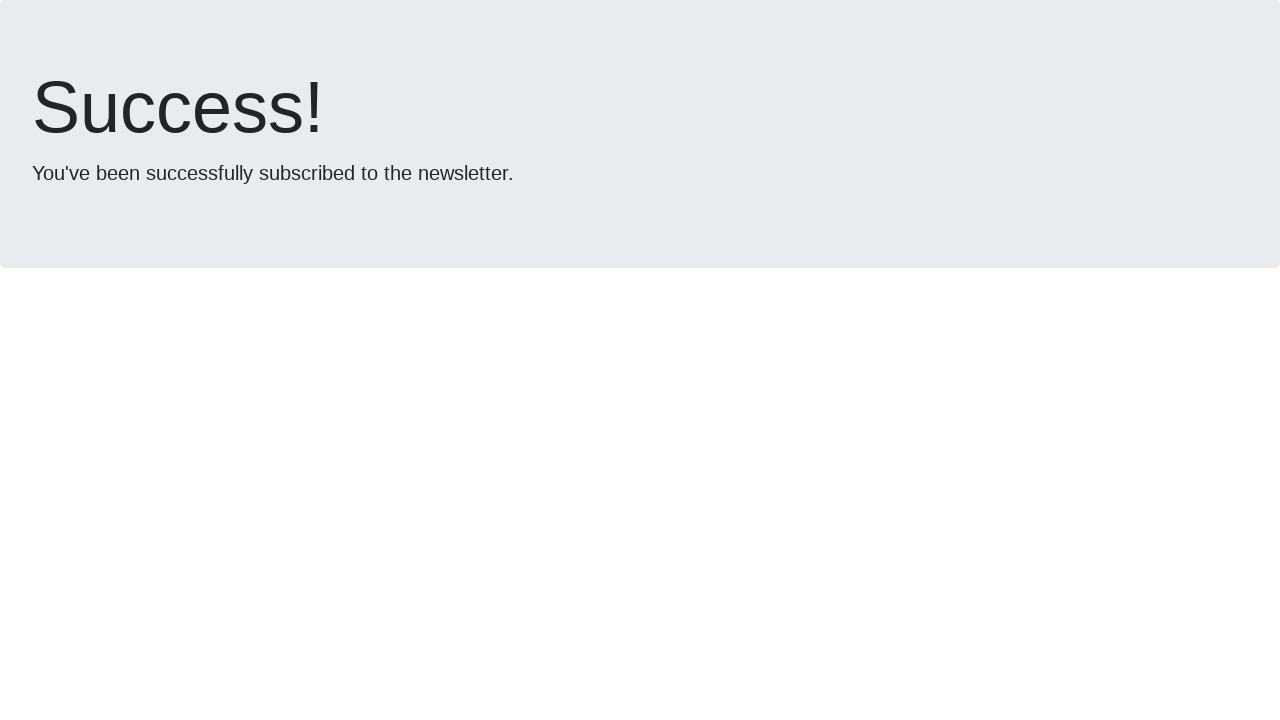